Tests a wait/verify functionality by clicking a verify button and checking that a success message appears

Starting URL: http://suninjuly.github.io/wait1.html

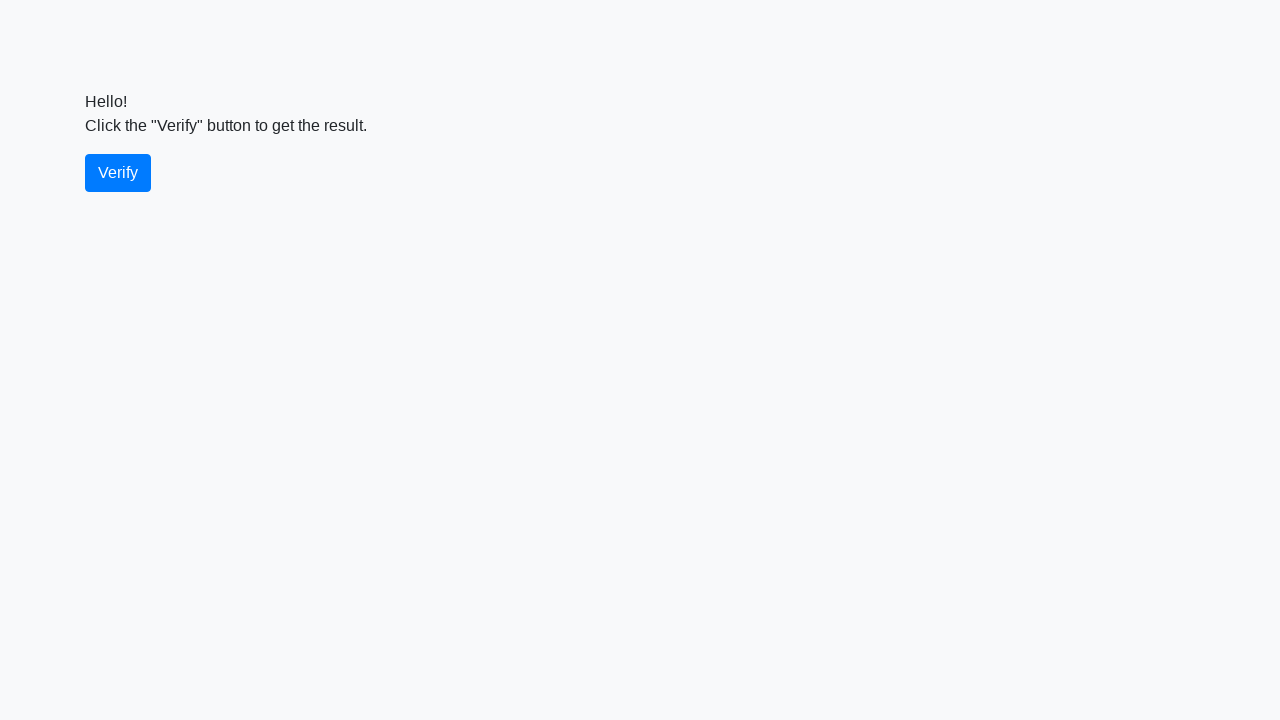

Clicked verify button at (118, 173) on #verify
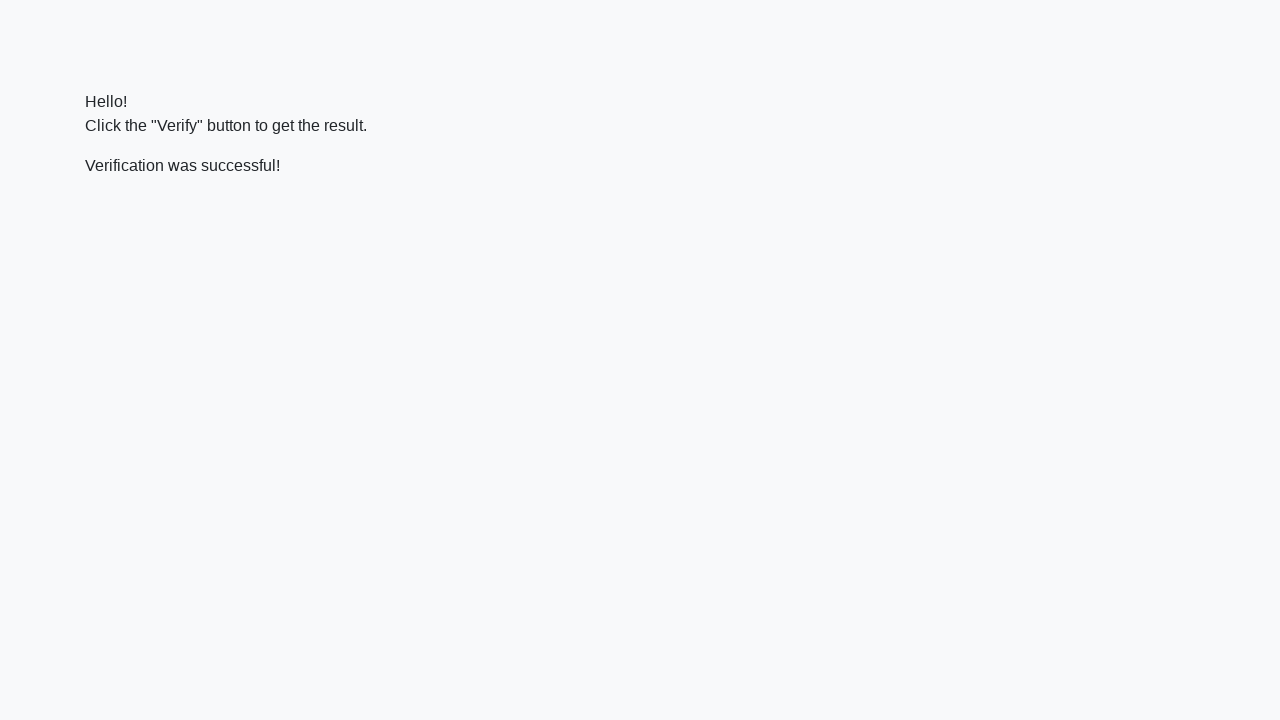

Located success message element
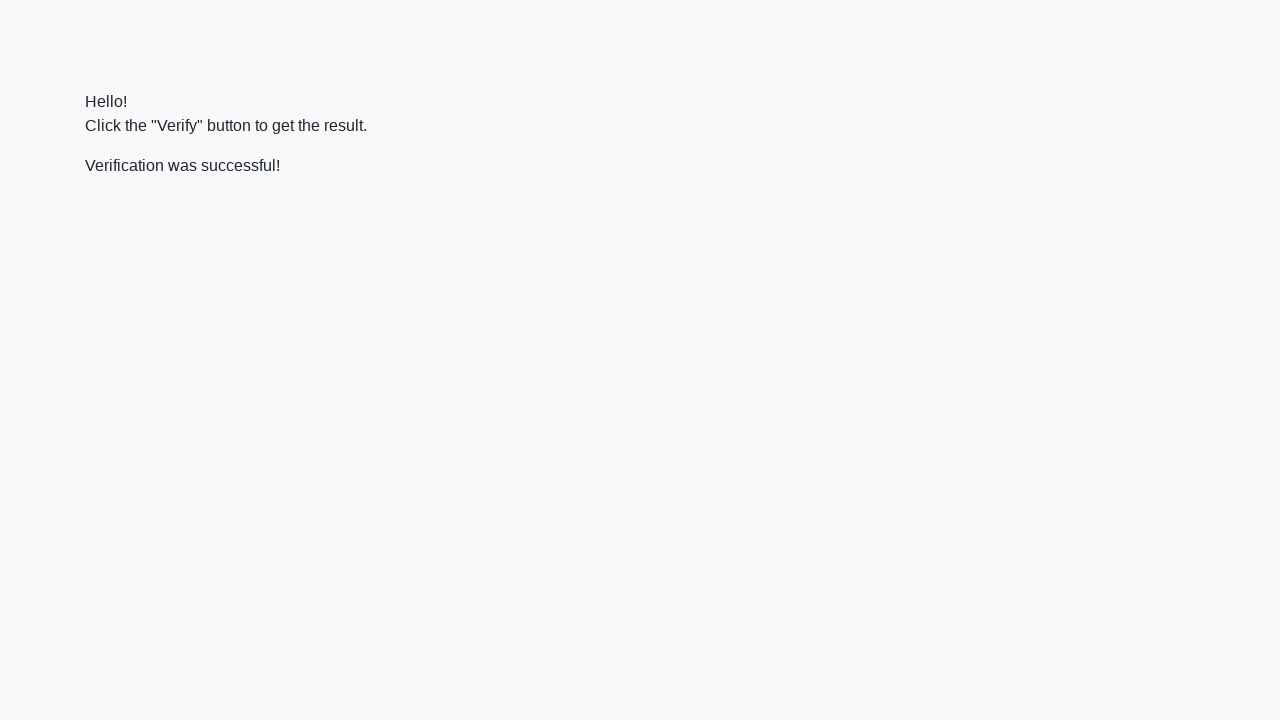

Success message appeared
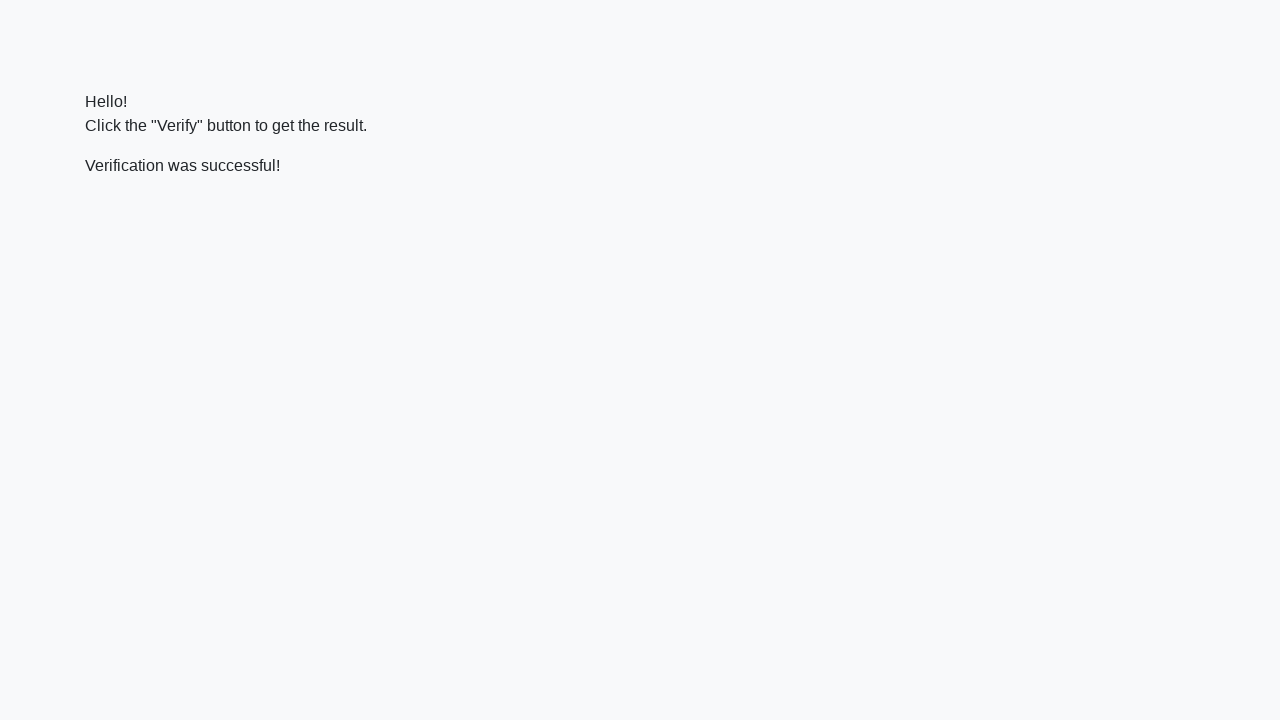

Verified success message contains 'successful'
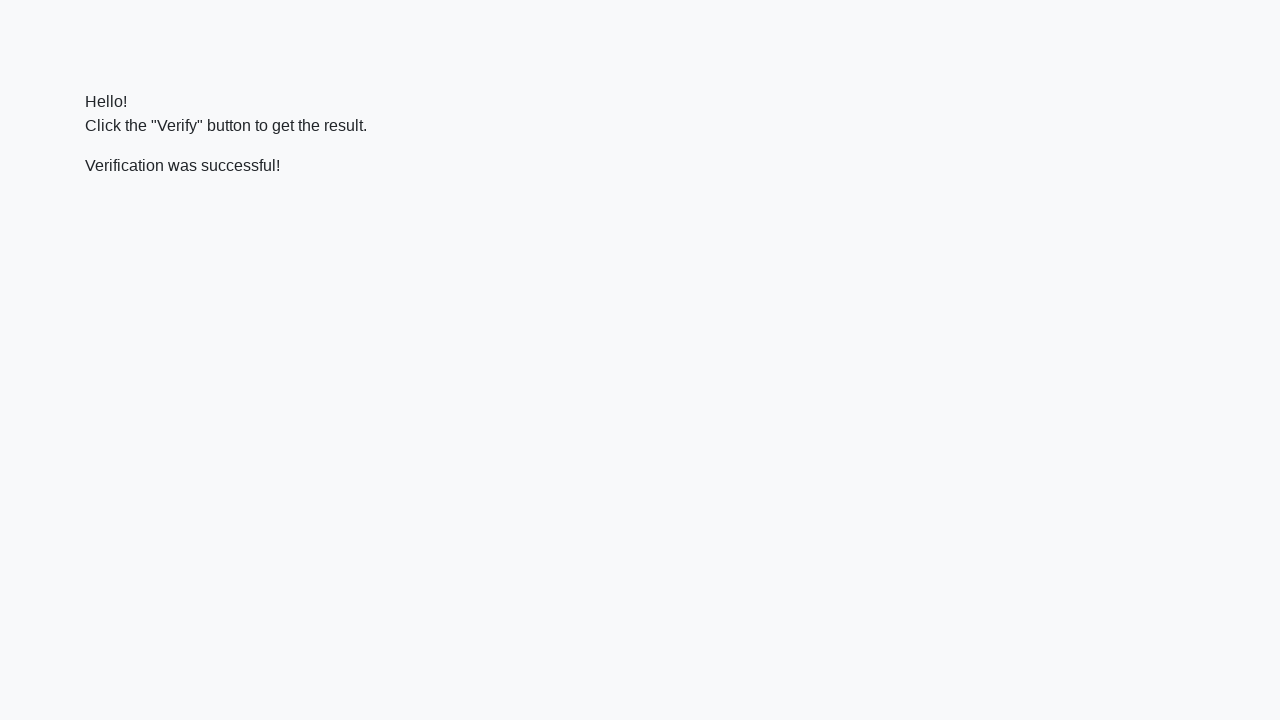

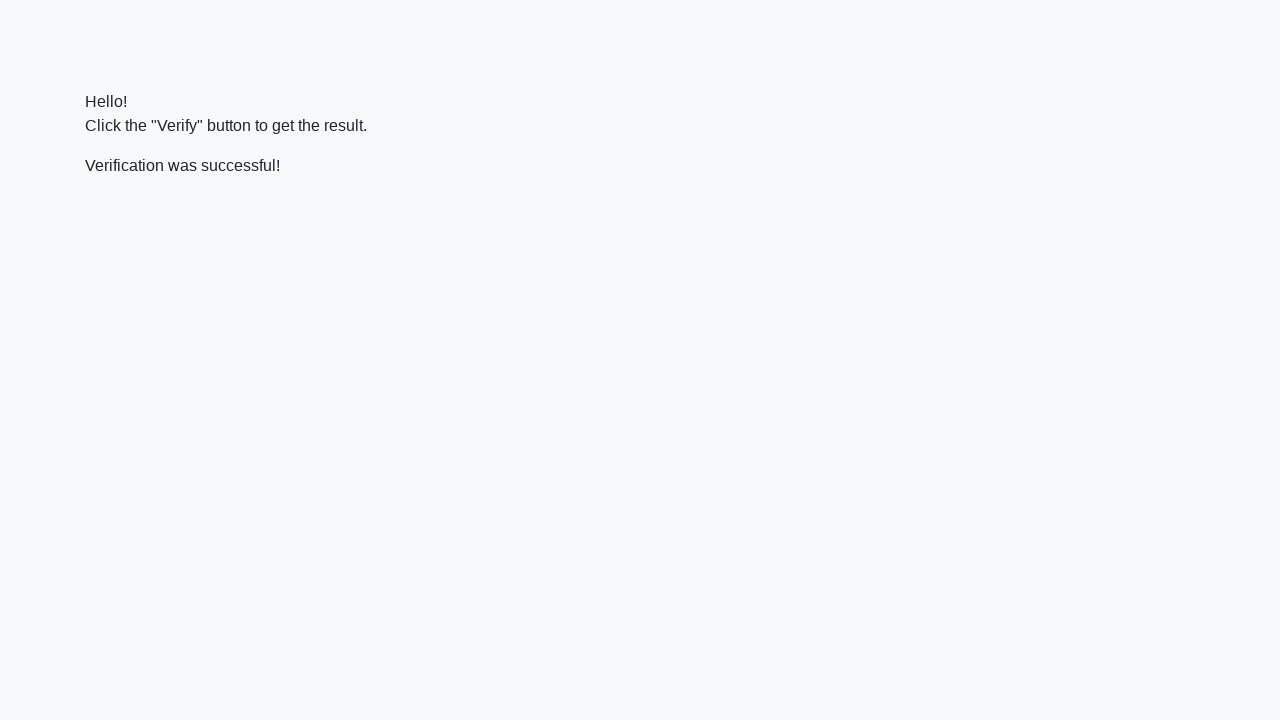